Calculates the sum of two numbers displayed on the page and selects the corresponding value from a dropdown menu before submitting the form

Starting URL: http://suninjuly.github.io/selects1.html

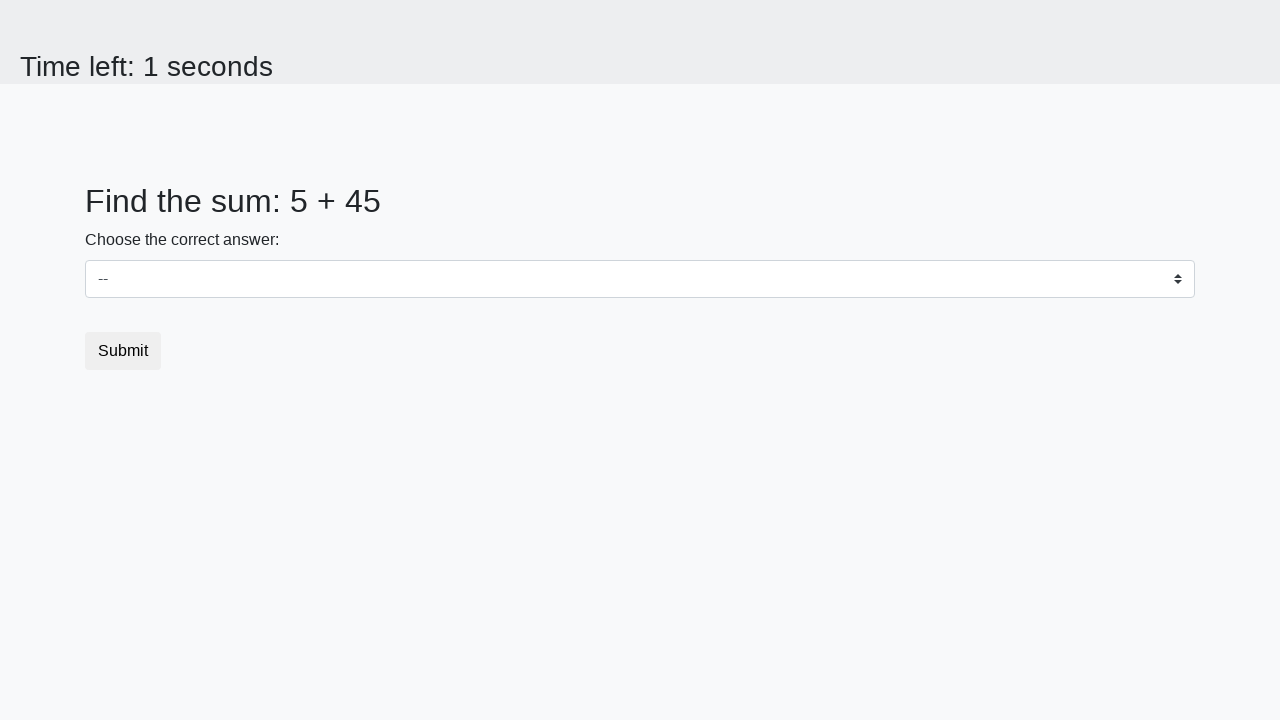

Retrieved first number from span#num1
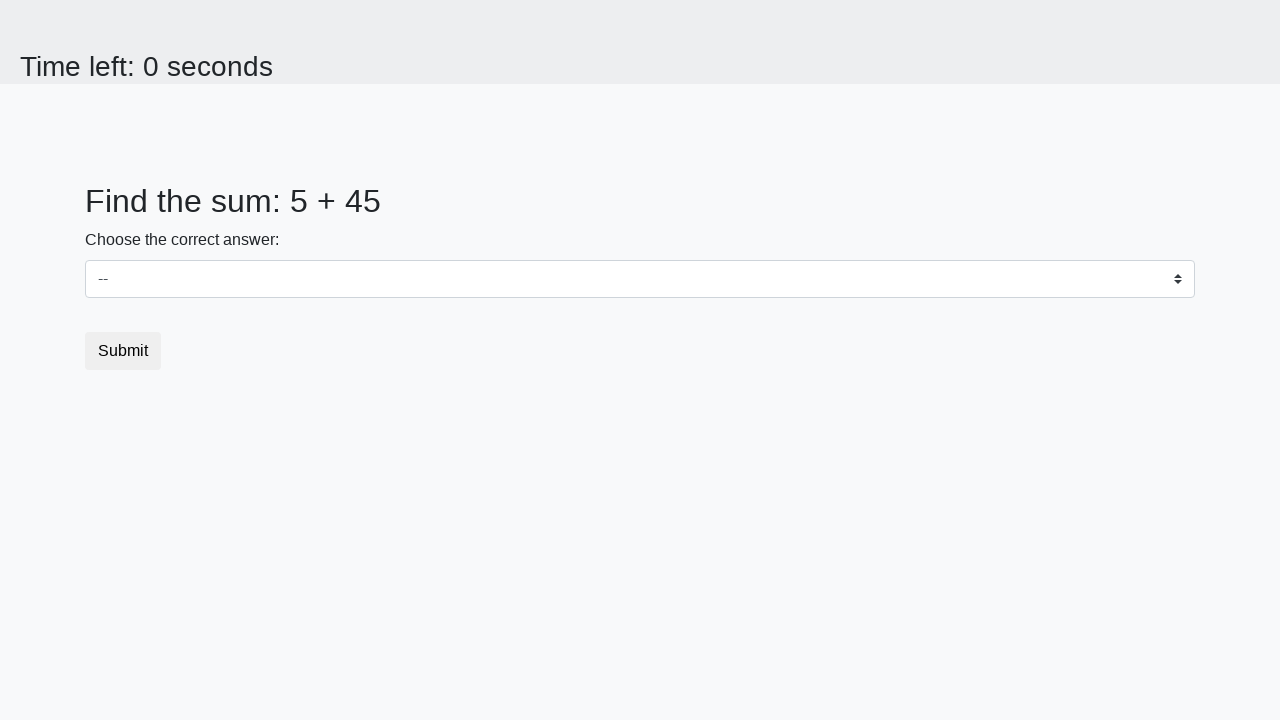

Retrieved second number from span#num2
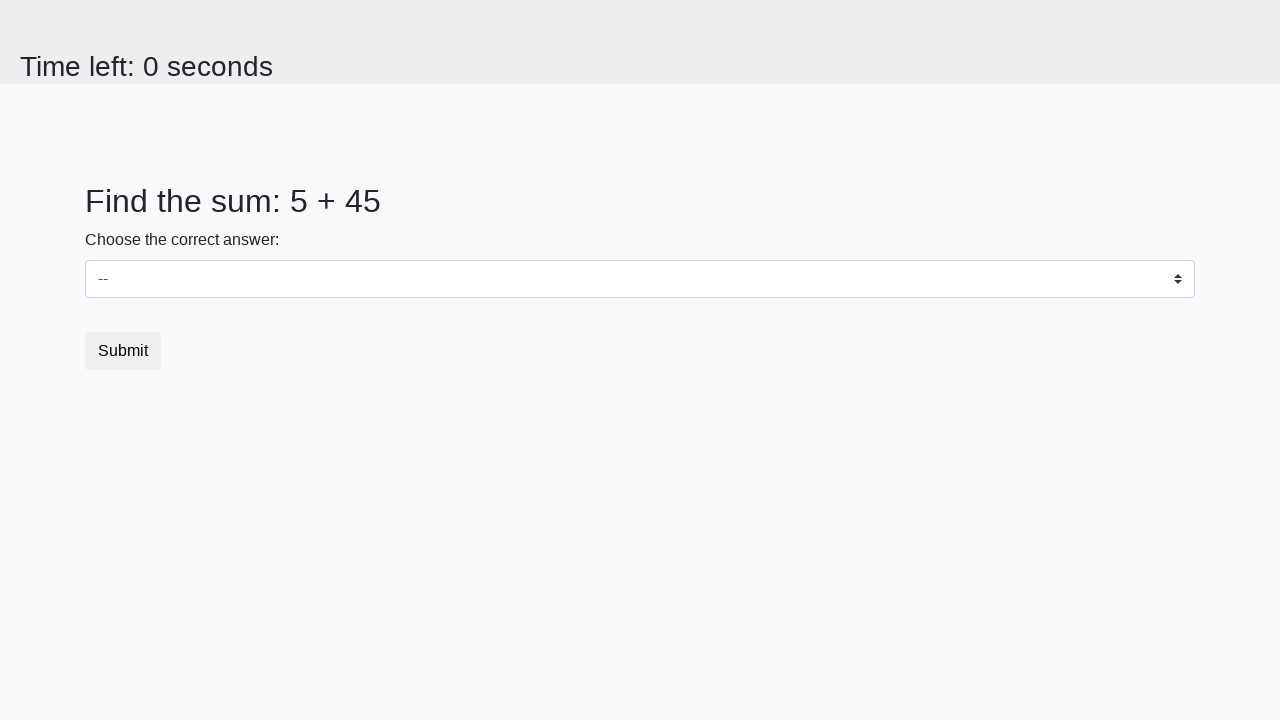

Calculated sum: 5 + 45 = 50
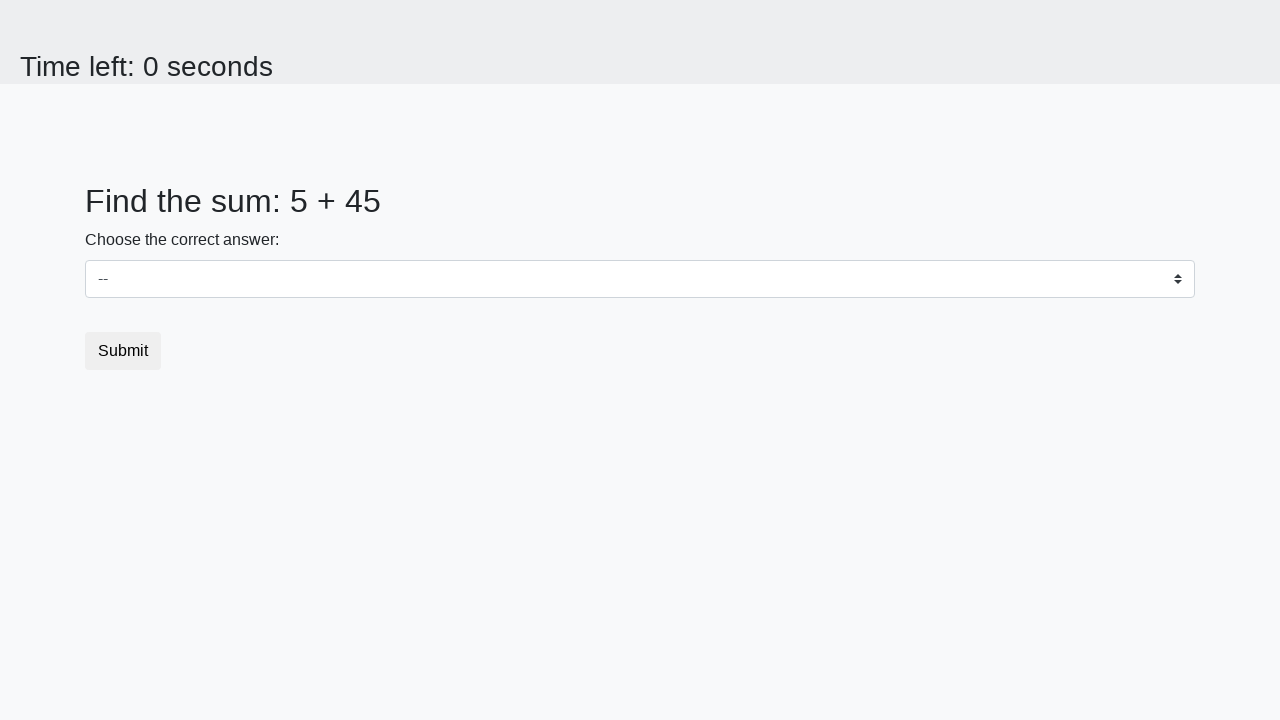

Selected value 50 from dropdown menu on select#dropdown
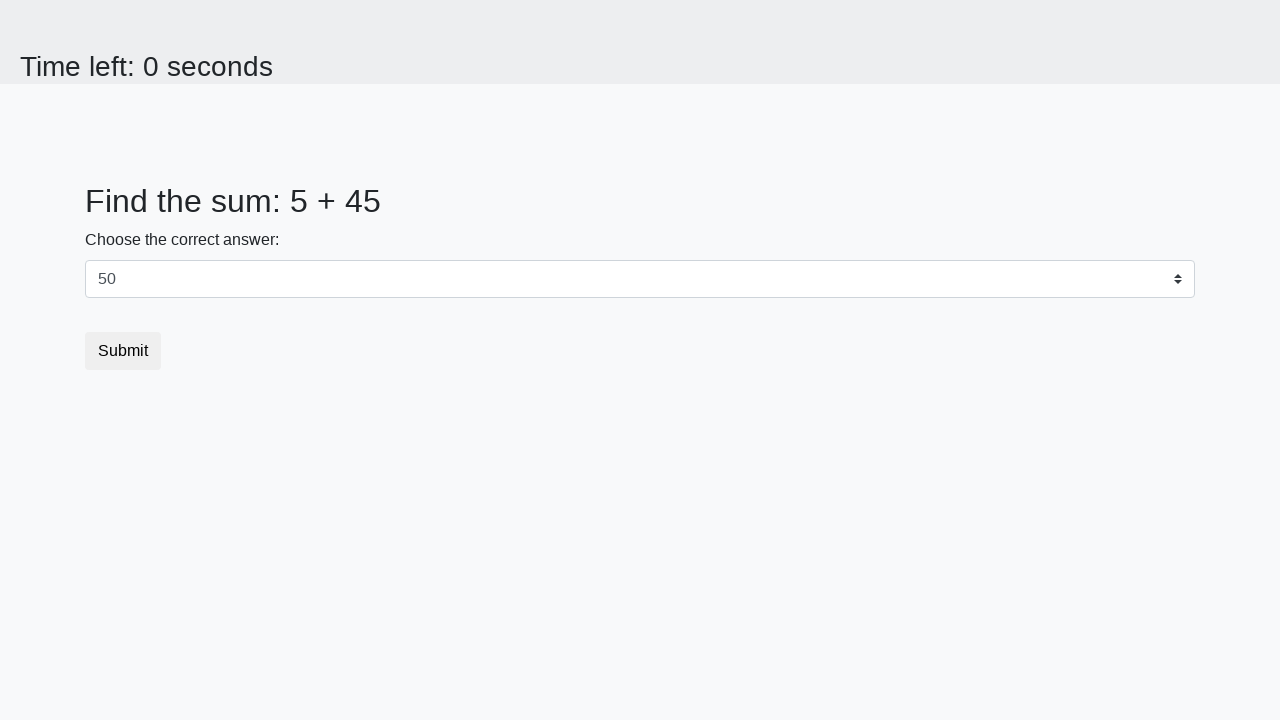

Clicked submit button to complete form at (123, 351) on .btn-default
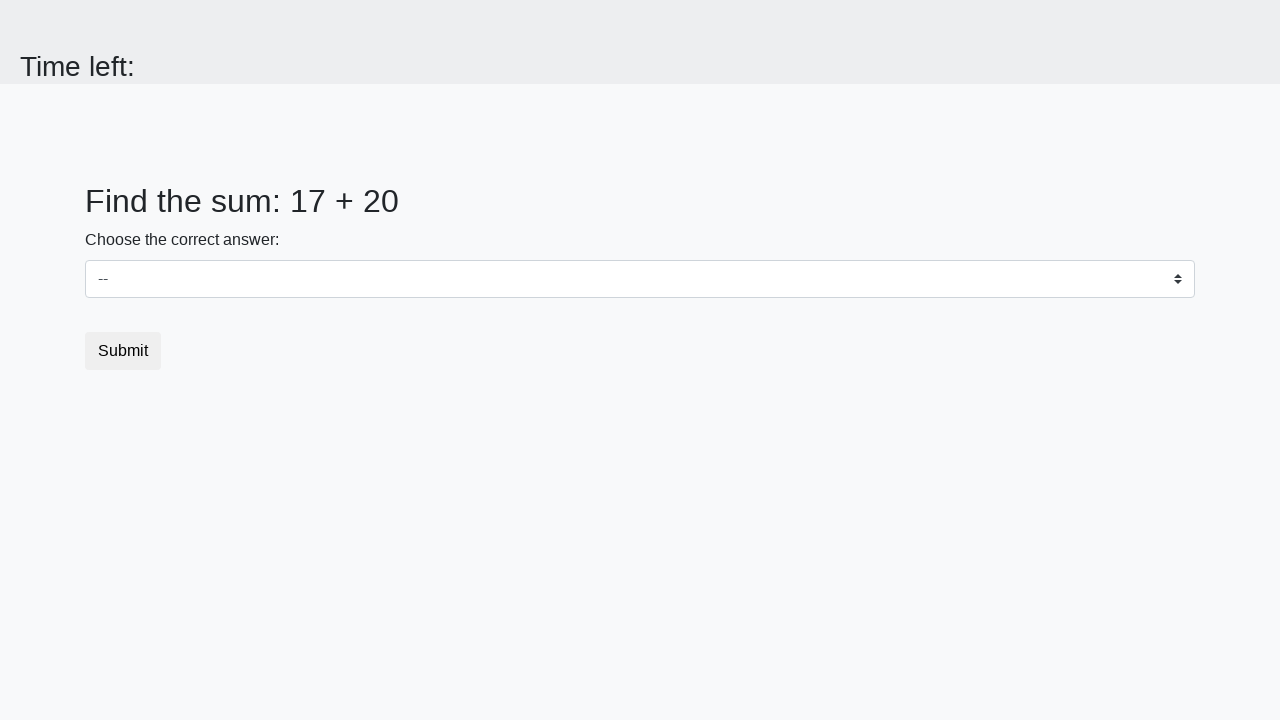

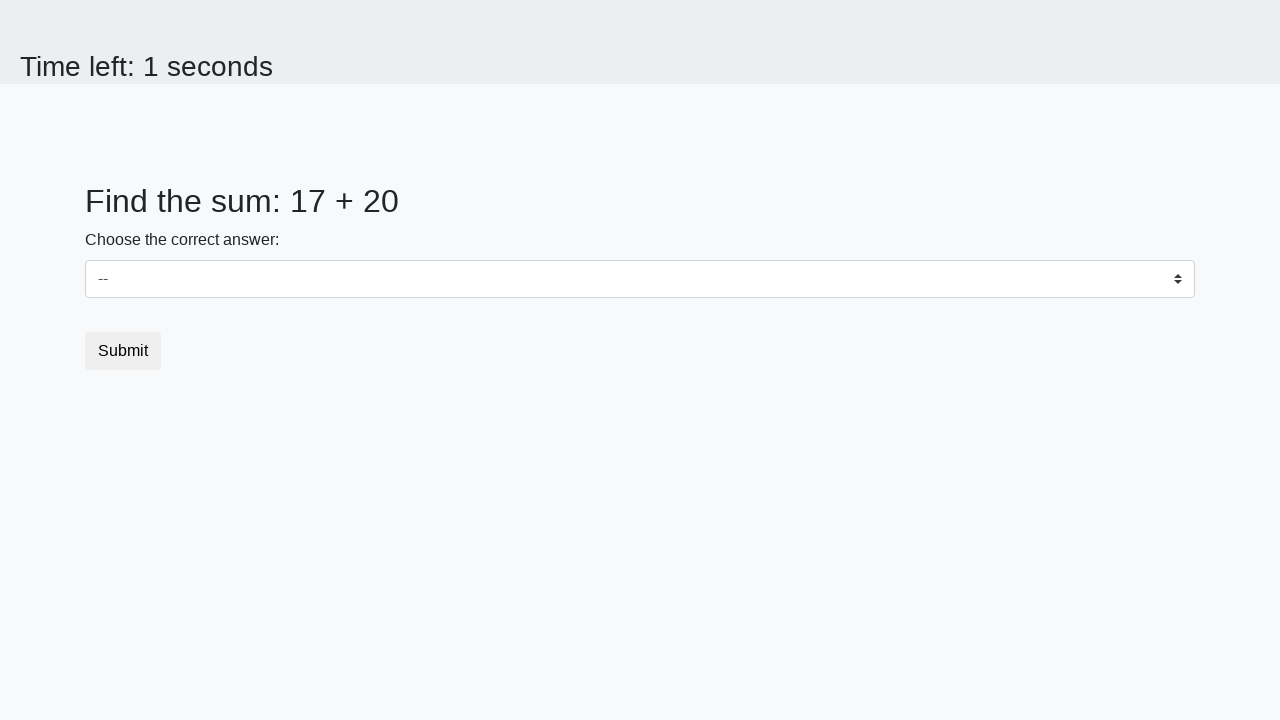